Tests that the currently applied filter is highlighted with selected class

Starting URL: https://demo.playwright.dev/todomvc

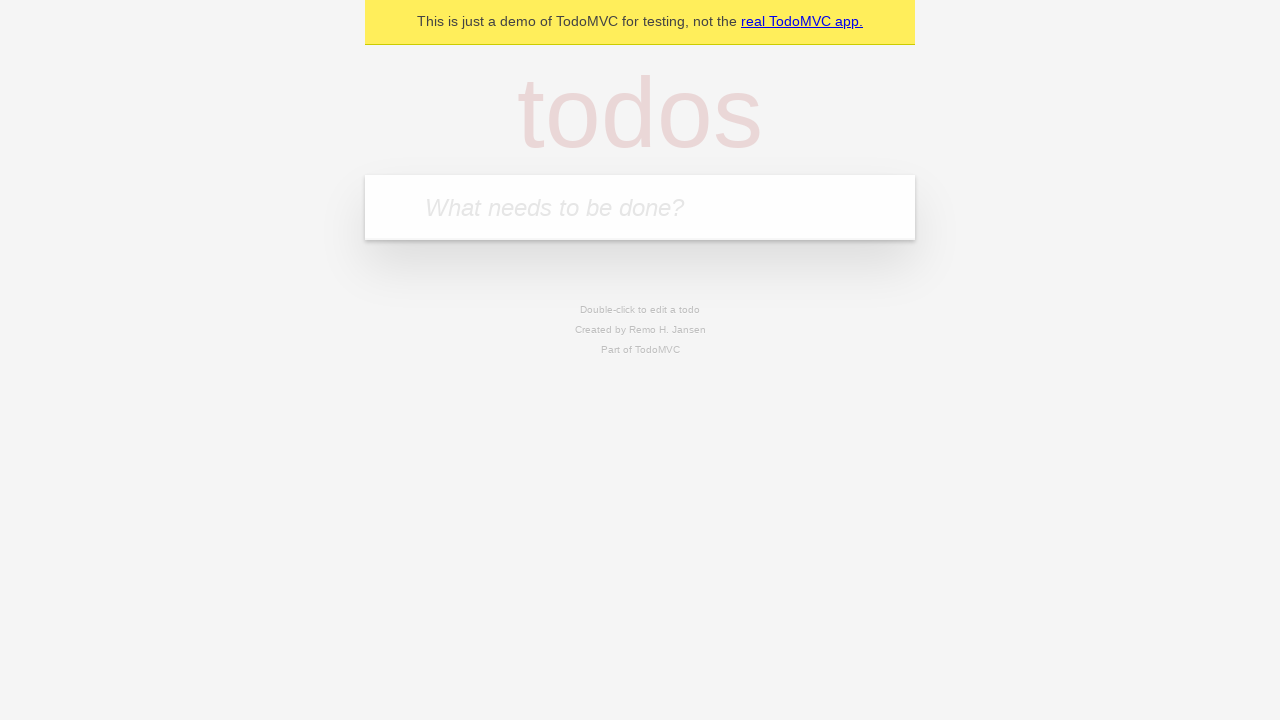

Filled todo input with 'buy some cheese' on internal:attr=[placeholder="What needs to be done?"i]
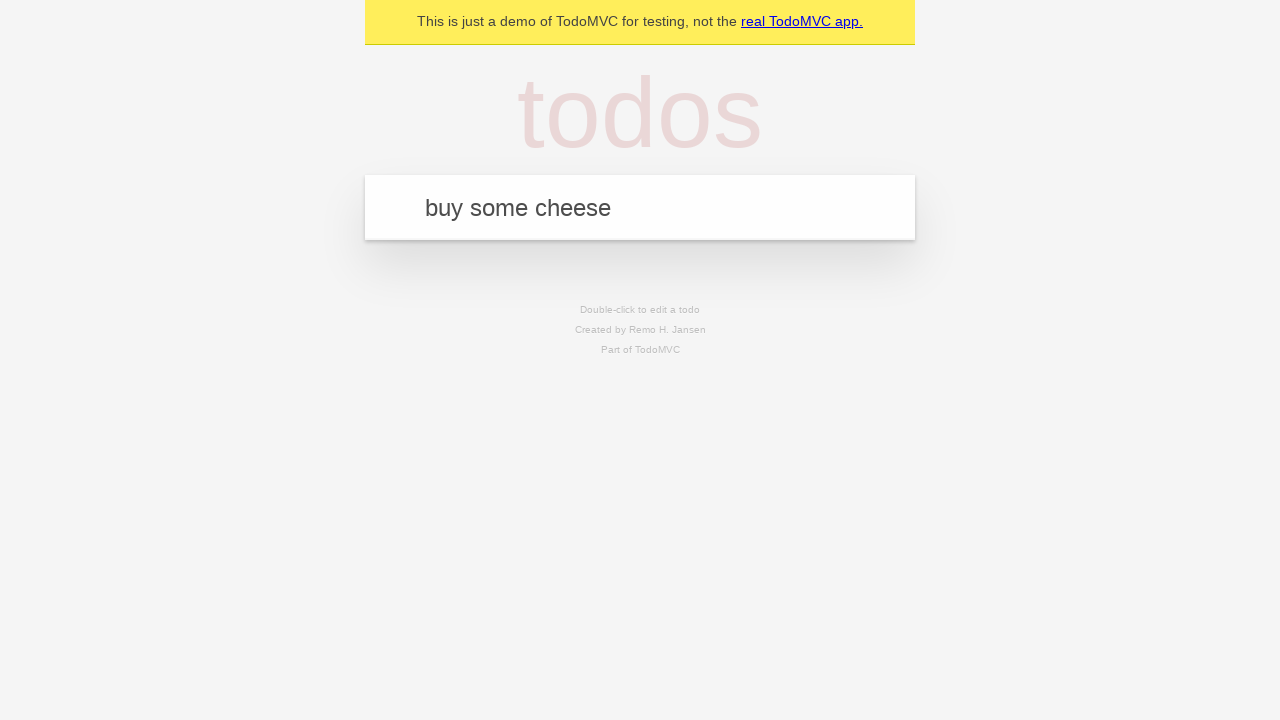

Pressed Enter to create first todo item on internal:attr=[placeholder="What needs to be done?"i]
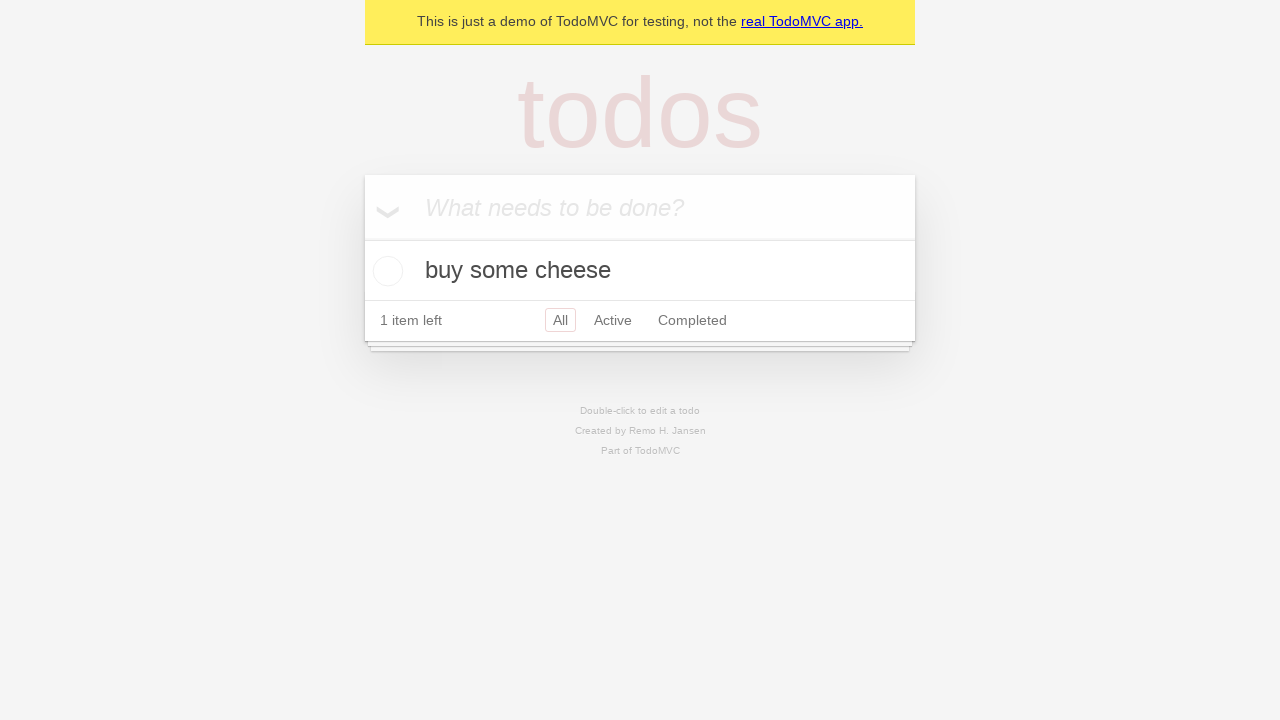

Filled todo input with 'feed the cat' on internal:attr=[placeholder="What needs to be done?"i]
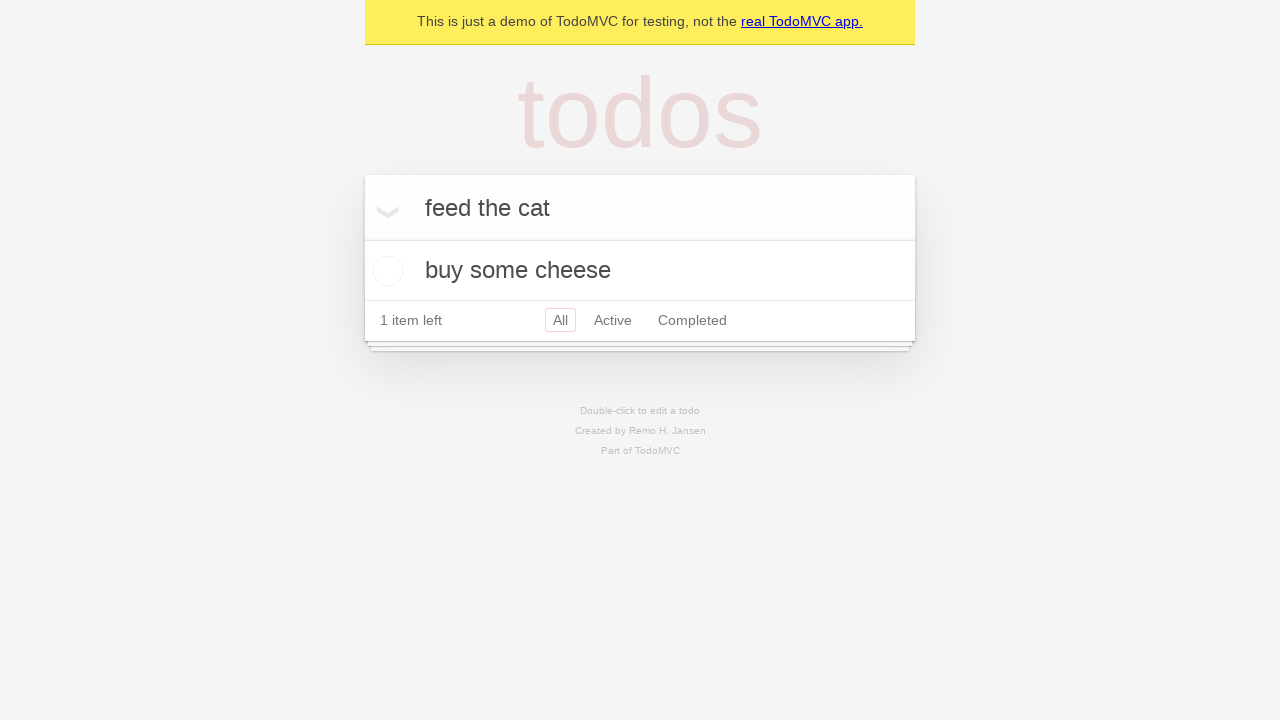

Pressed Enter to create second todo item on internal:attr=[placeholder="What needs to be done?"i]
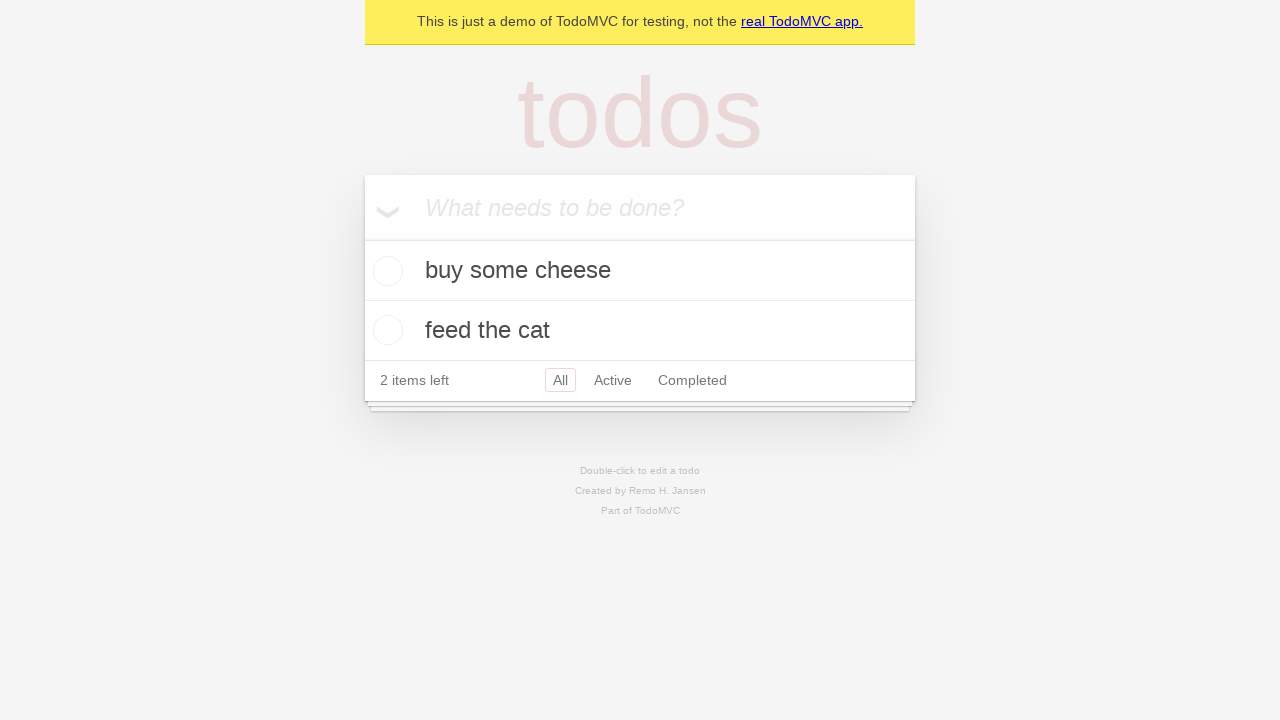

Filled todo input with 'book a doctors appointment' on internal:attr=[placeholder="What needs to be done?"i]
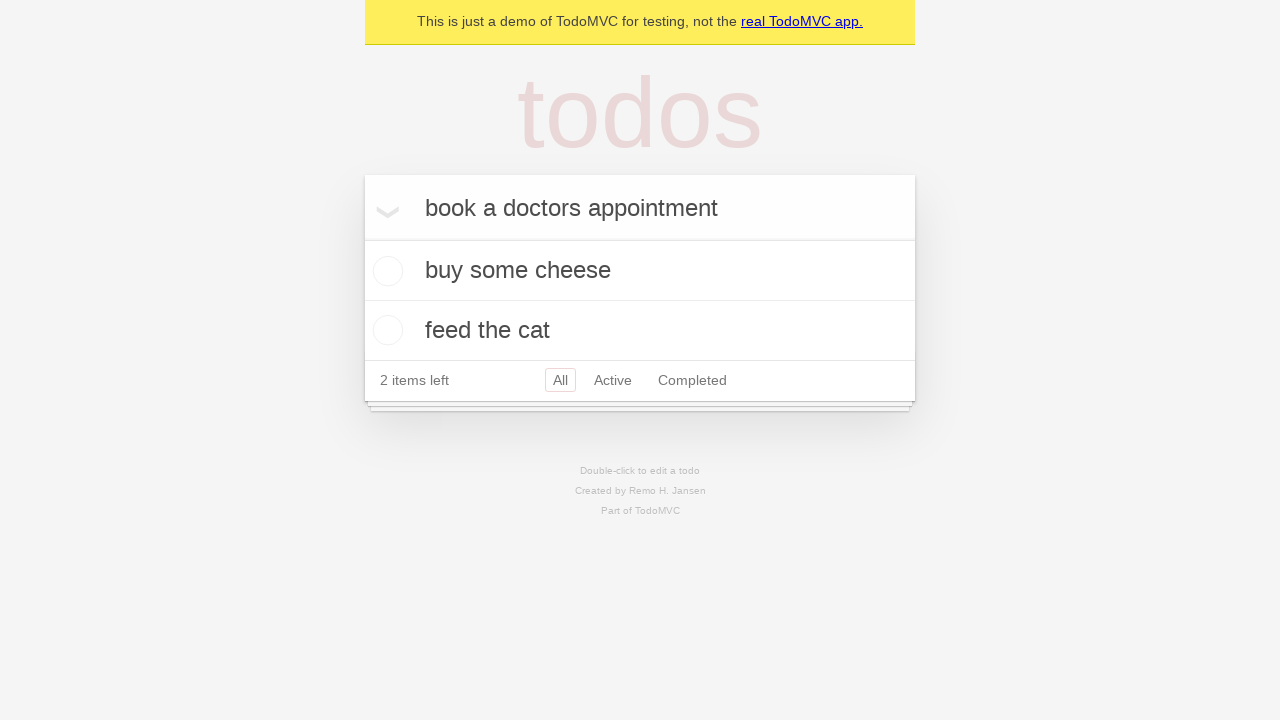

Pressed Enter to create third todo item on internal:attr=[placeholder="What needs to be done?"i]
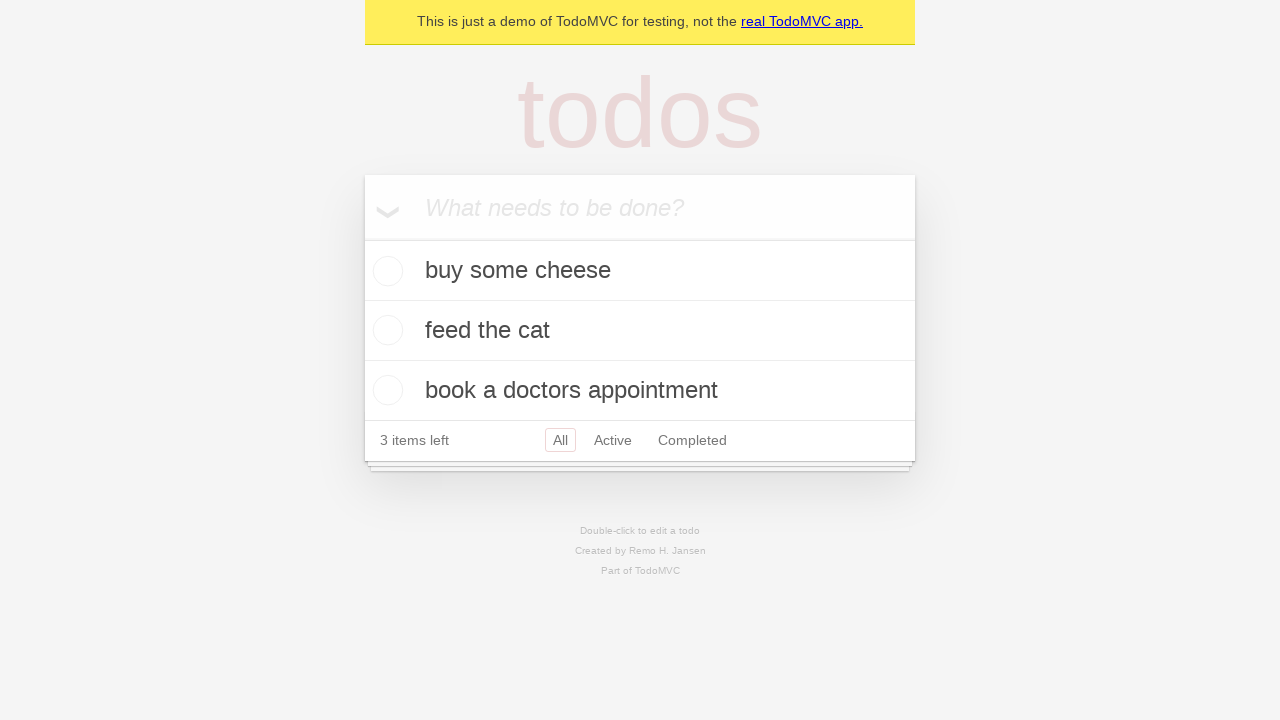

Clicked Active filter link at (613, 440) on internal:role=link[name="Active"i]
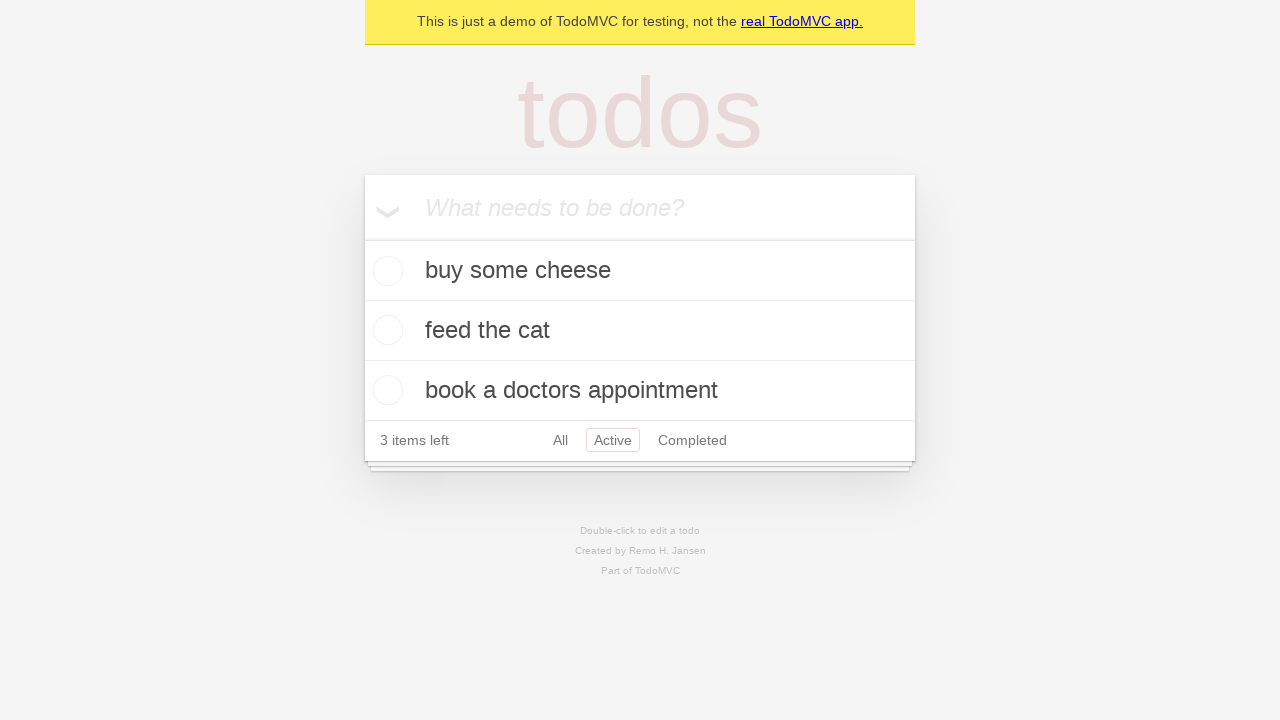

Clicked Completed filter link to verify it highlights as selected at (692, 440) on internal:role=link[name="Completed"i]
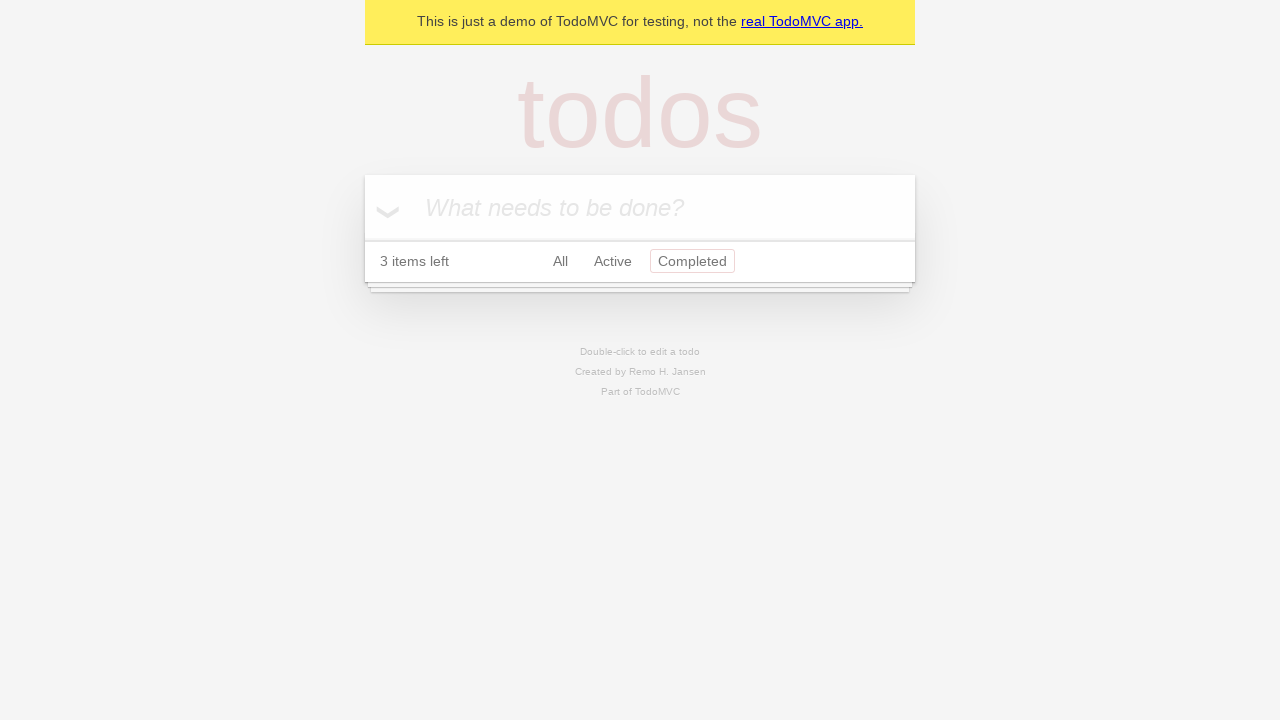

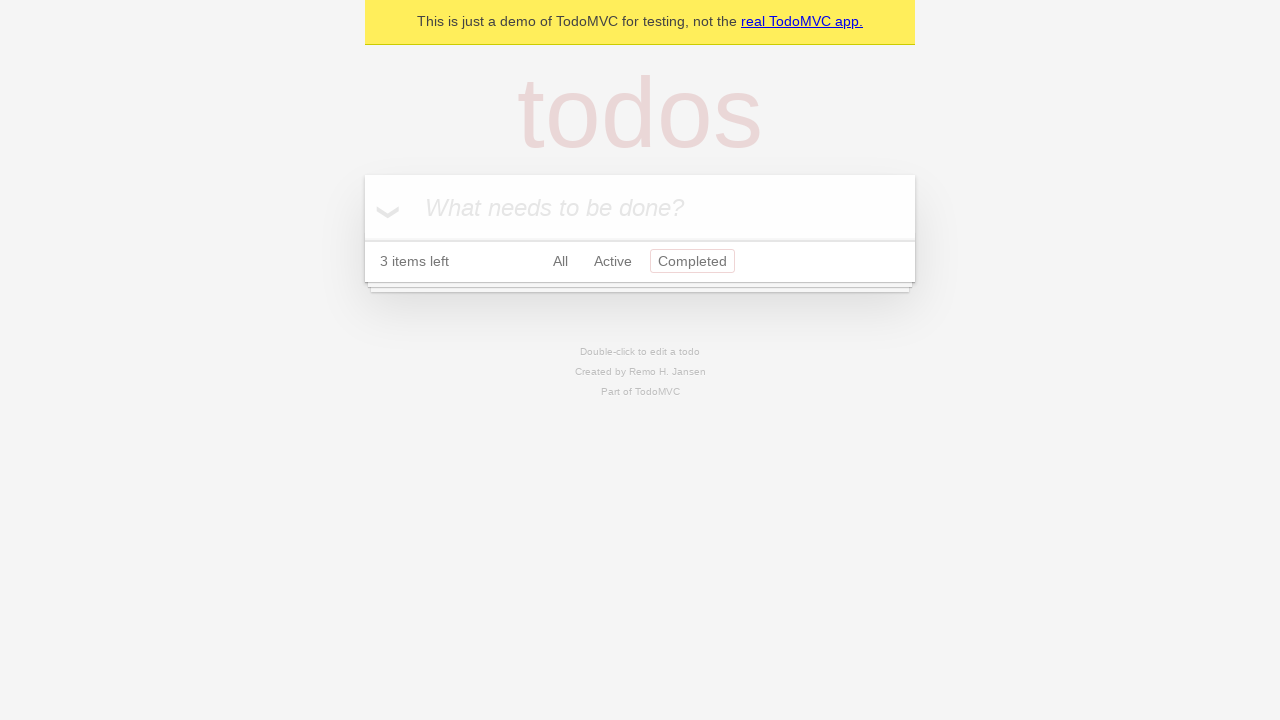